Tests the forgot password functionality by entering a username and clicking through the password reset flow

Starting URL: https://login.salesforce.com/

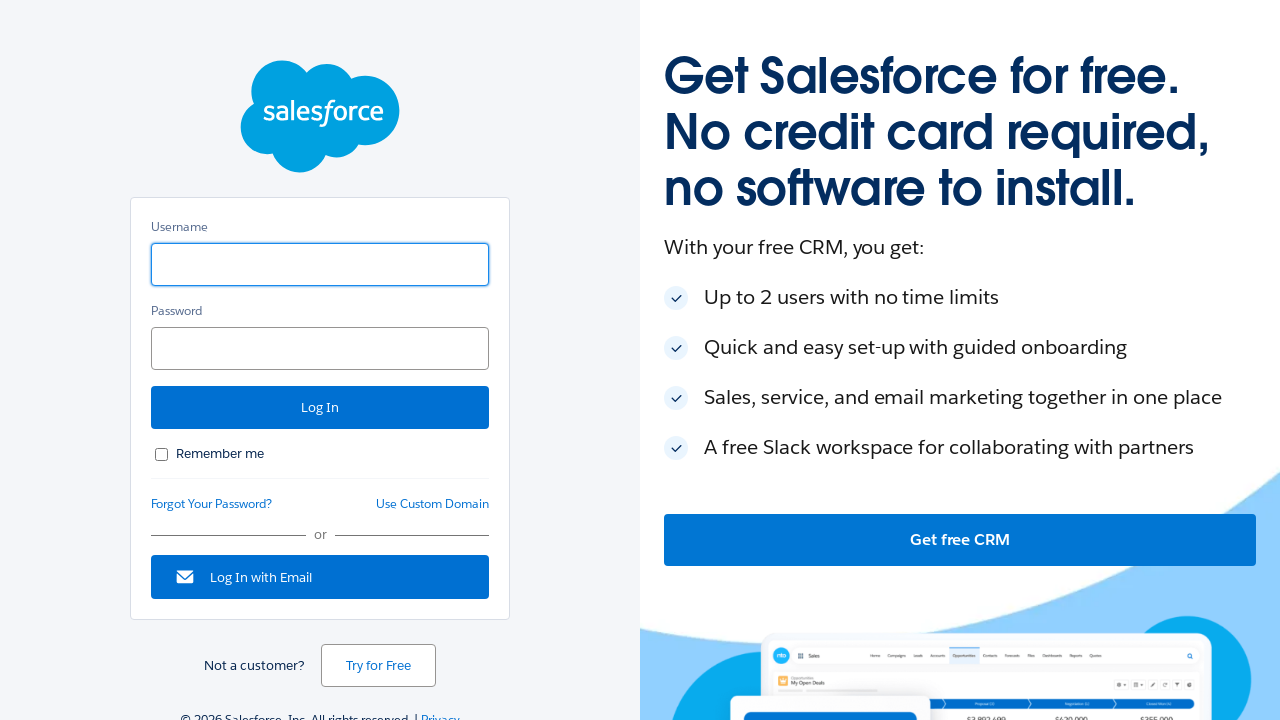

Entered username 'testuser2024@example.com' in login form on input[name='username']
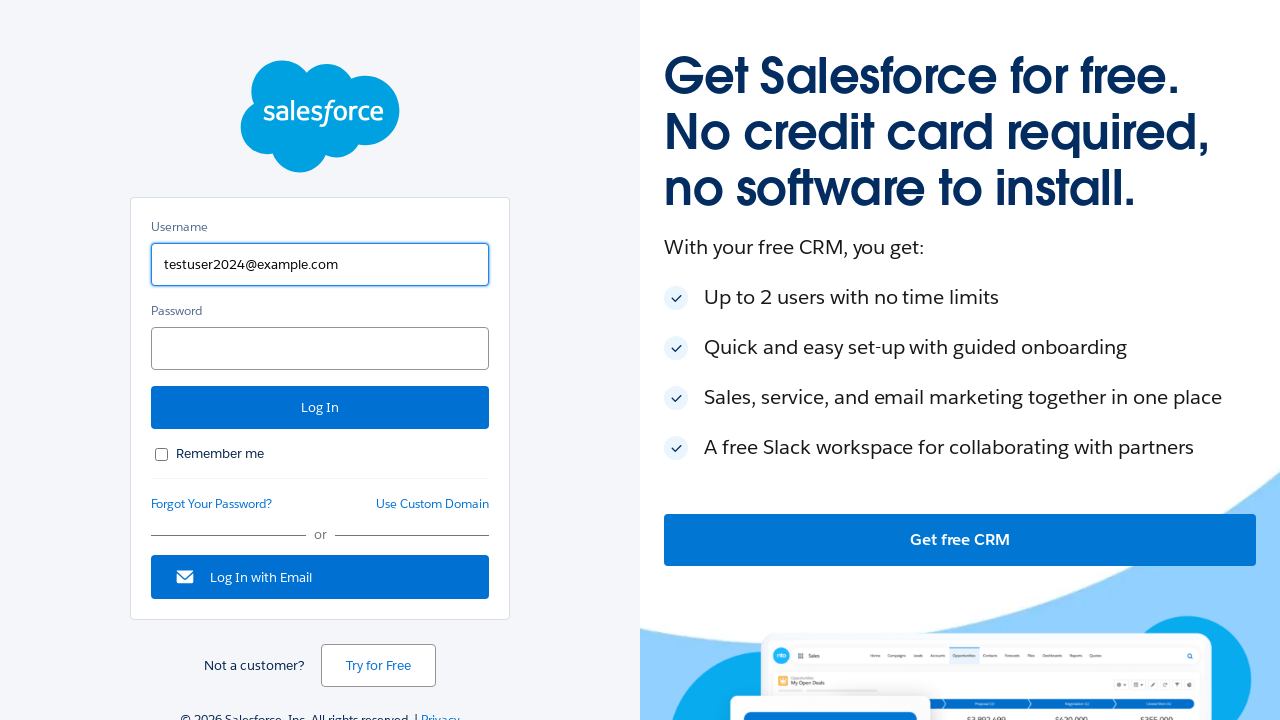

Clicked forgot password link at (212, 504) on a#forgot_password_link
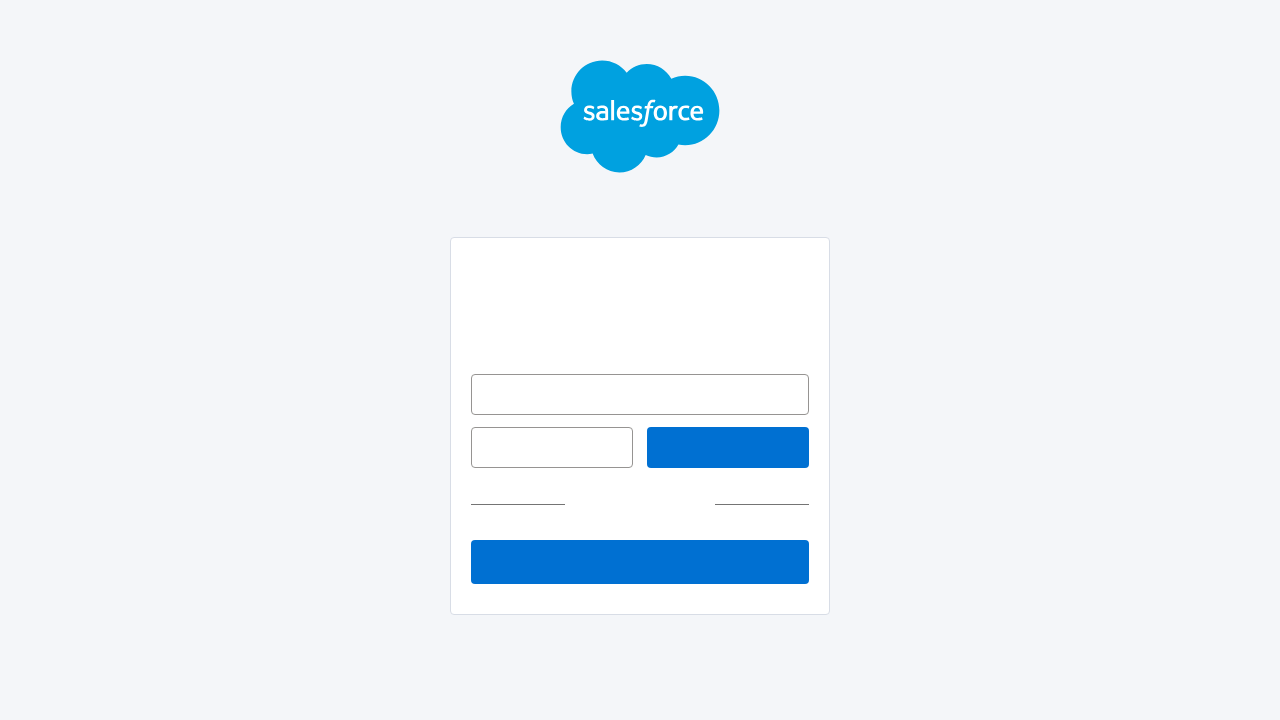

Entered username 'testuser2024@example.com' in forgot password form on input#un
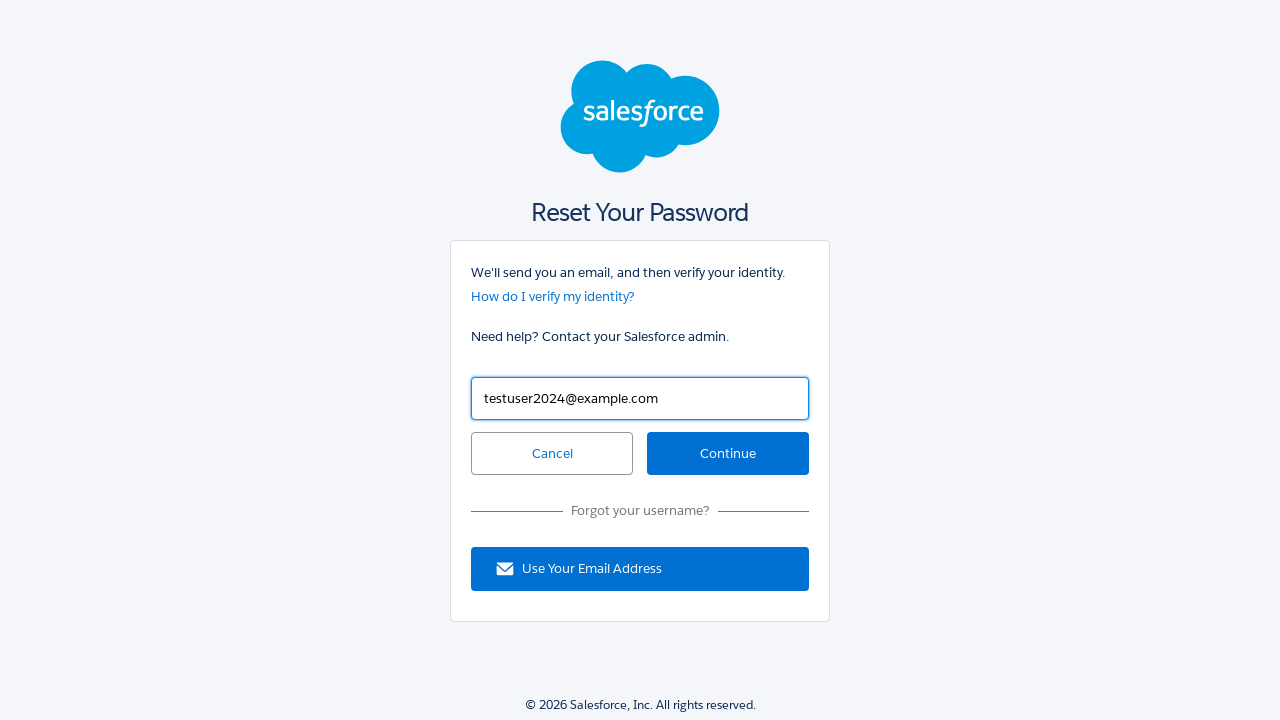

Clicked continue button to proceed with password reset at (728, 454) on #continue
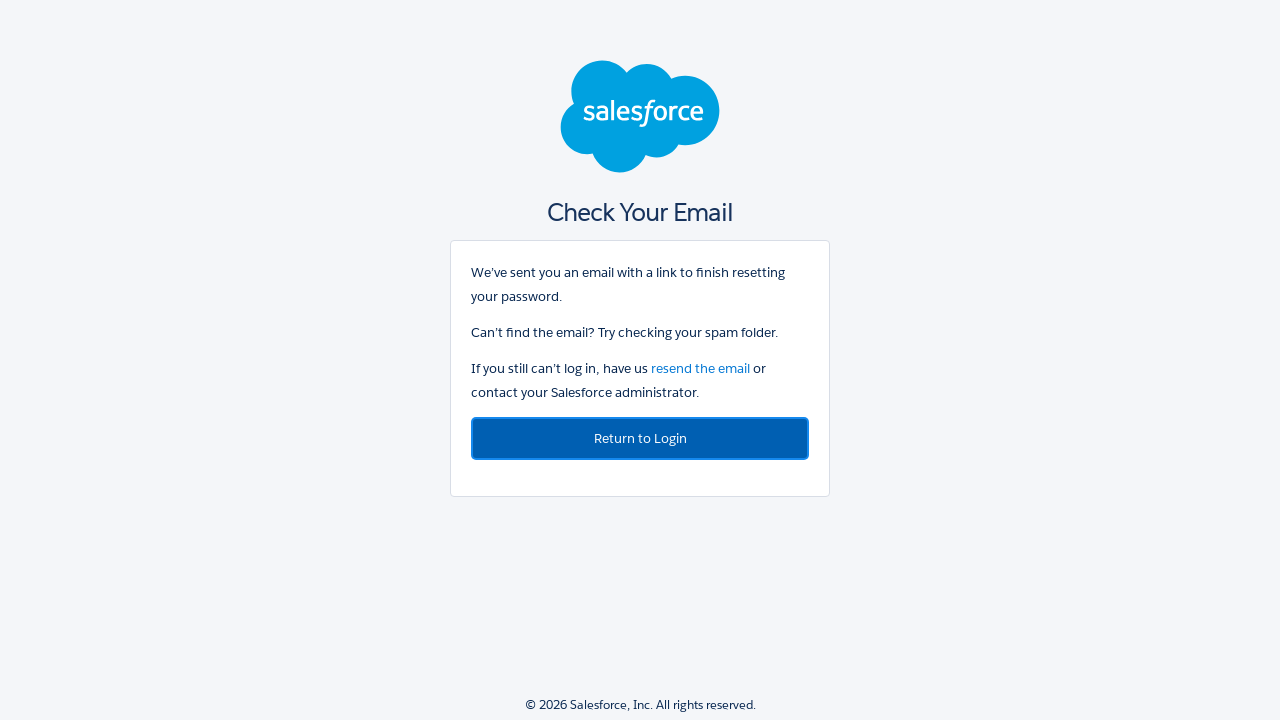

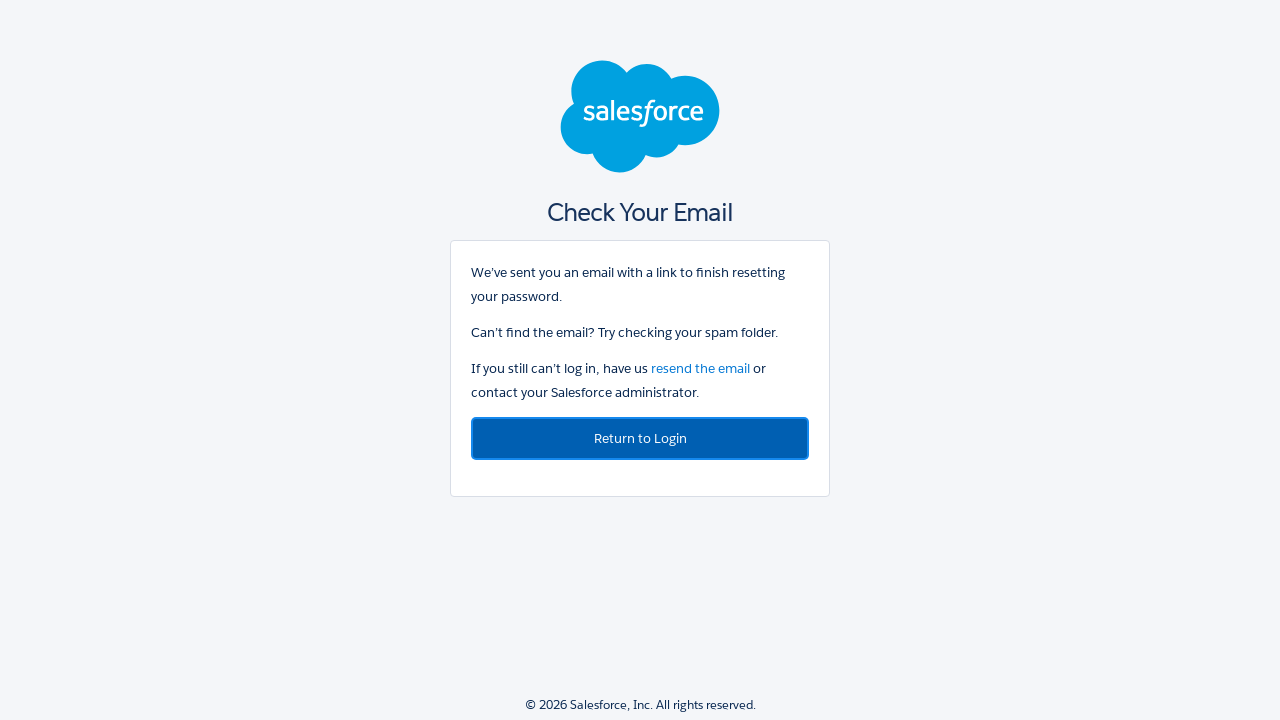